Tests auto-suggestive dropdown by typing partial text, waiting for suggestions to appear, and selecting a specific country from the dropdown options

Starting URL: https://rahulshettyacademy.com/AutomationPractice/

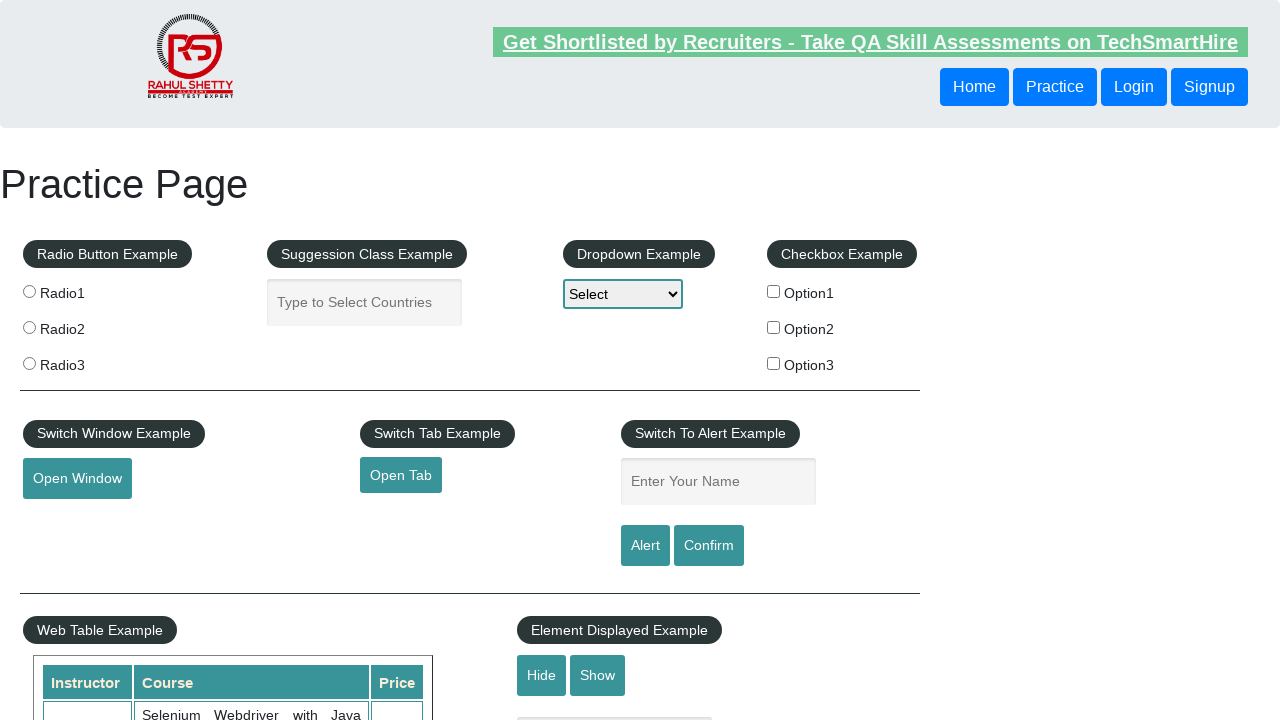

Typed 'ind' in autocomplete field to trigger suggestions on #autocomplete
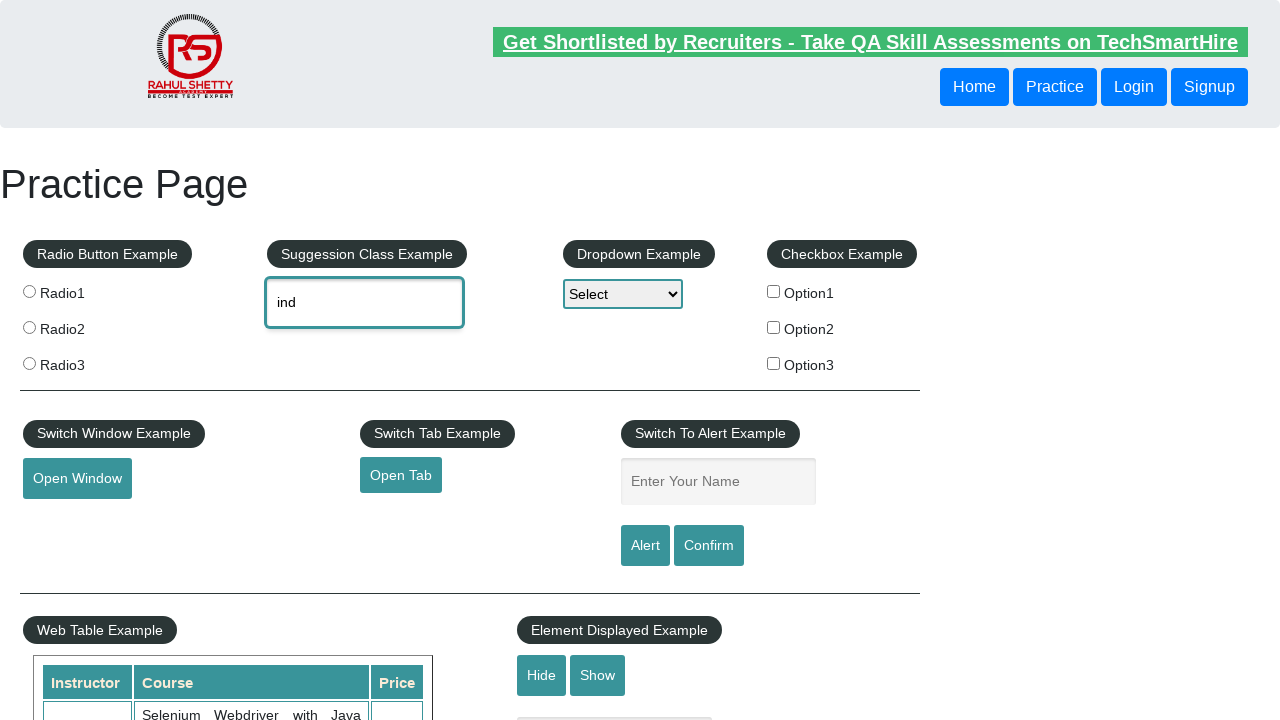

Autocomplete suggestions appeared
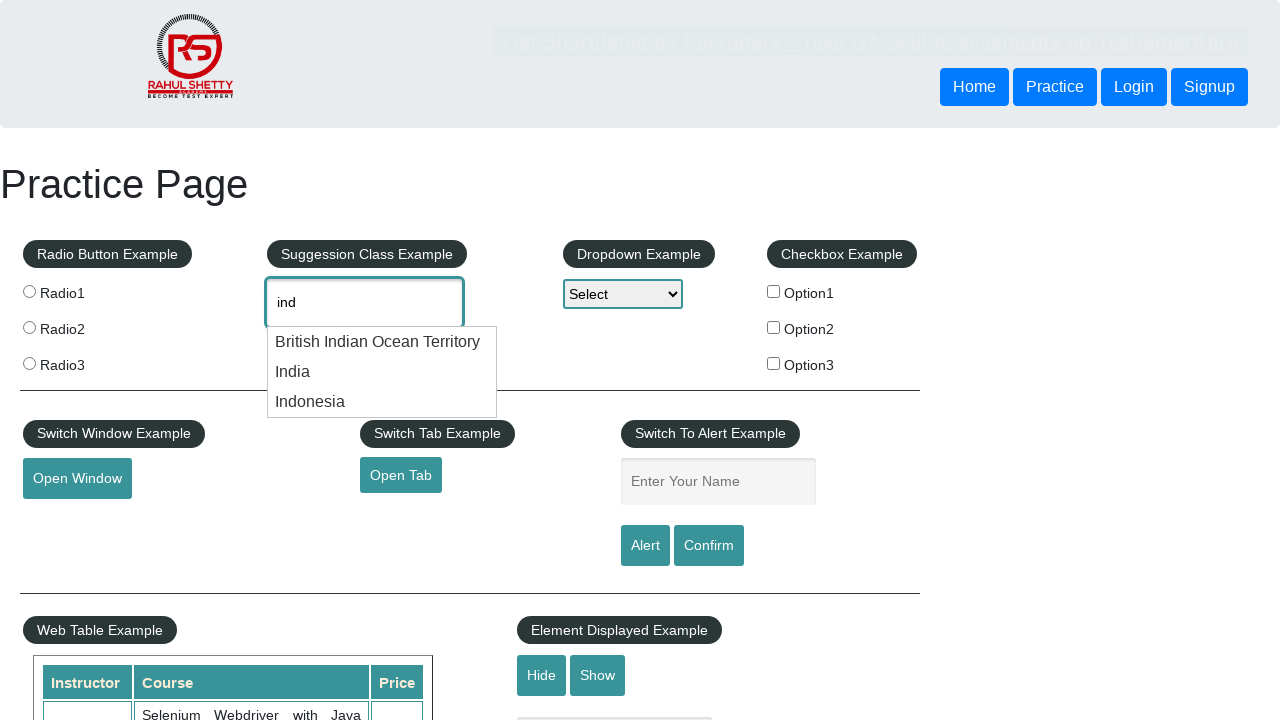

Located all autocomplete suggestion options
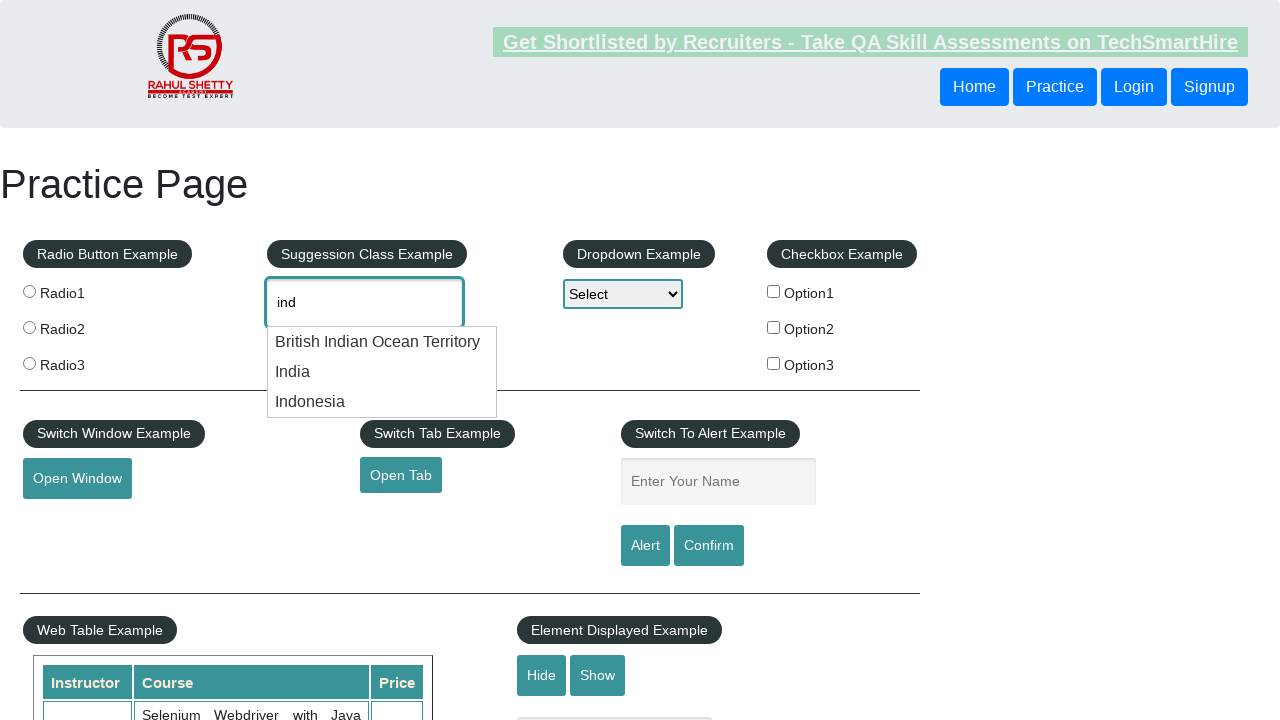

Found 3 autocomplete suggestions
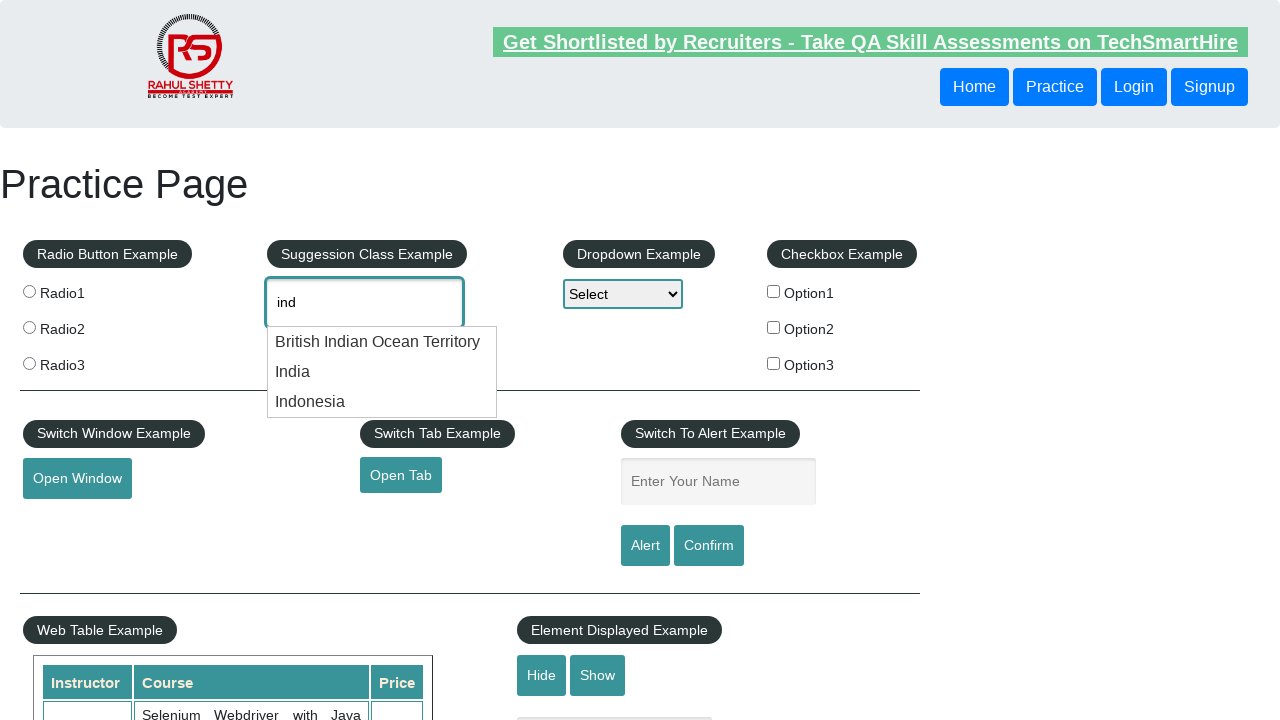

Selected 'India' from the autocomplete suggestions at (382, 372) on .ui-menu-item div >> nth=1
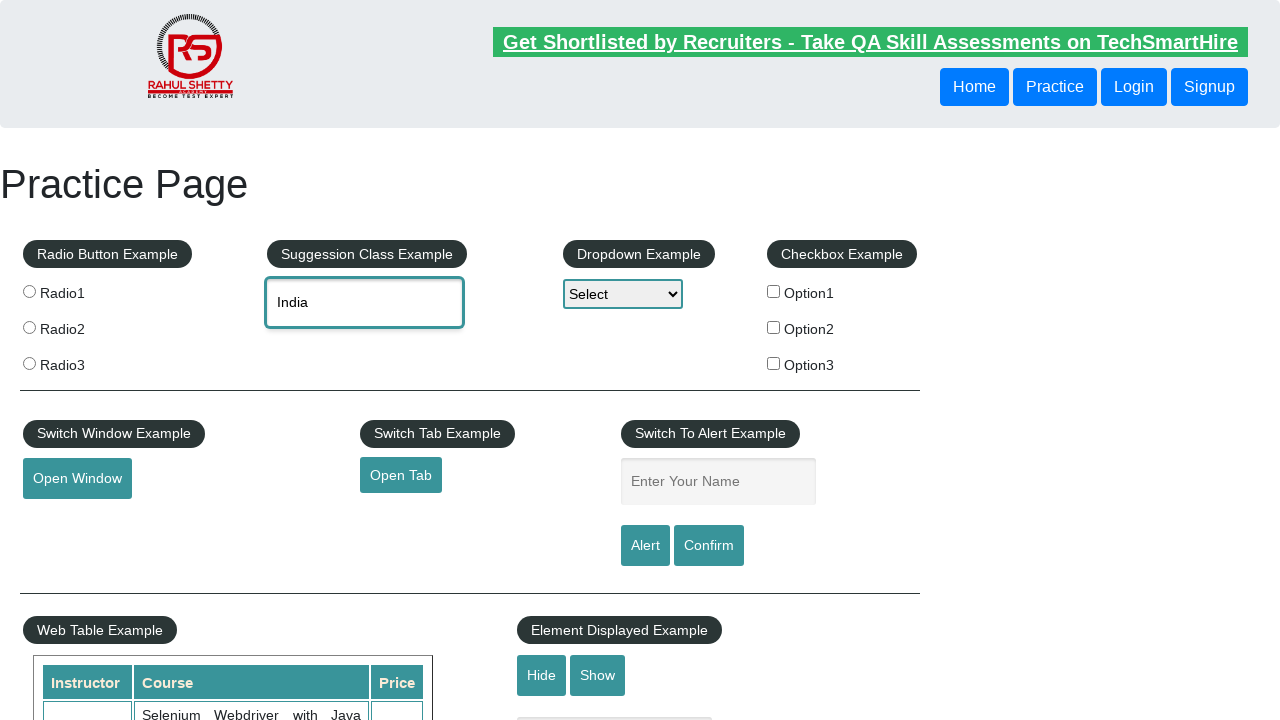

Verified that 'India' was successfully selected in the autocomplete field
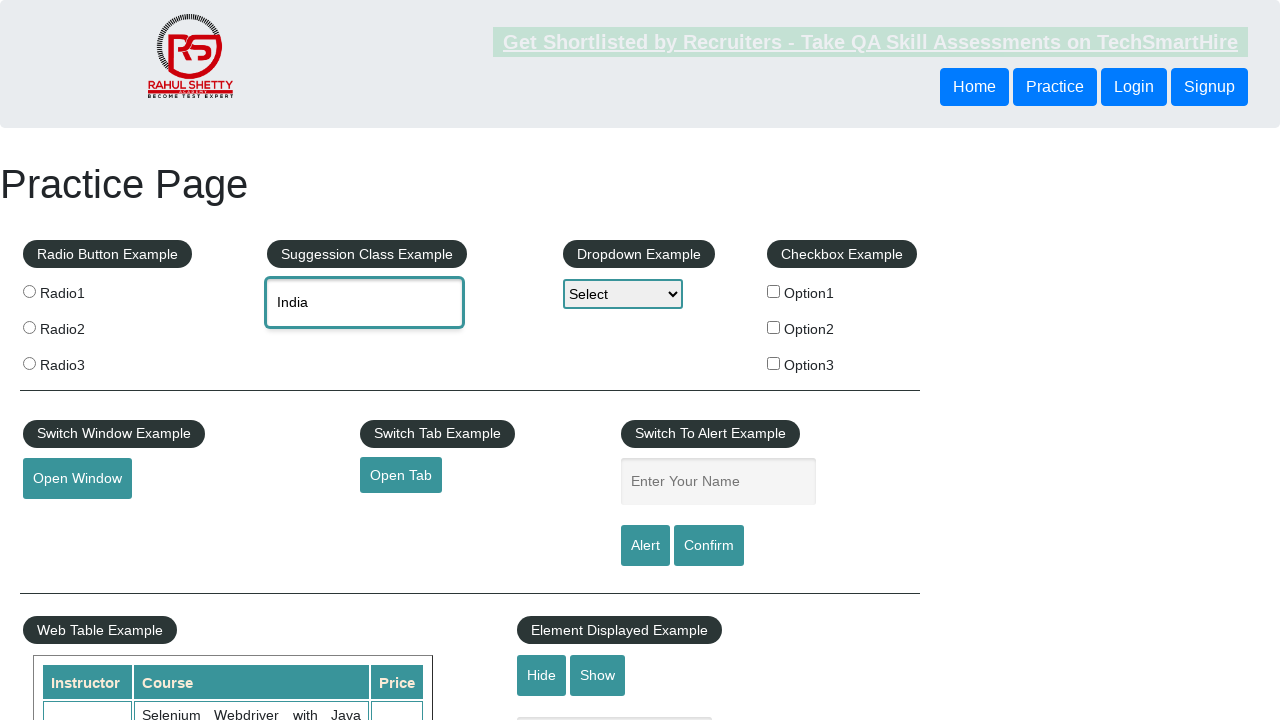

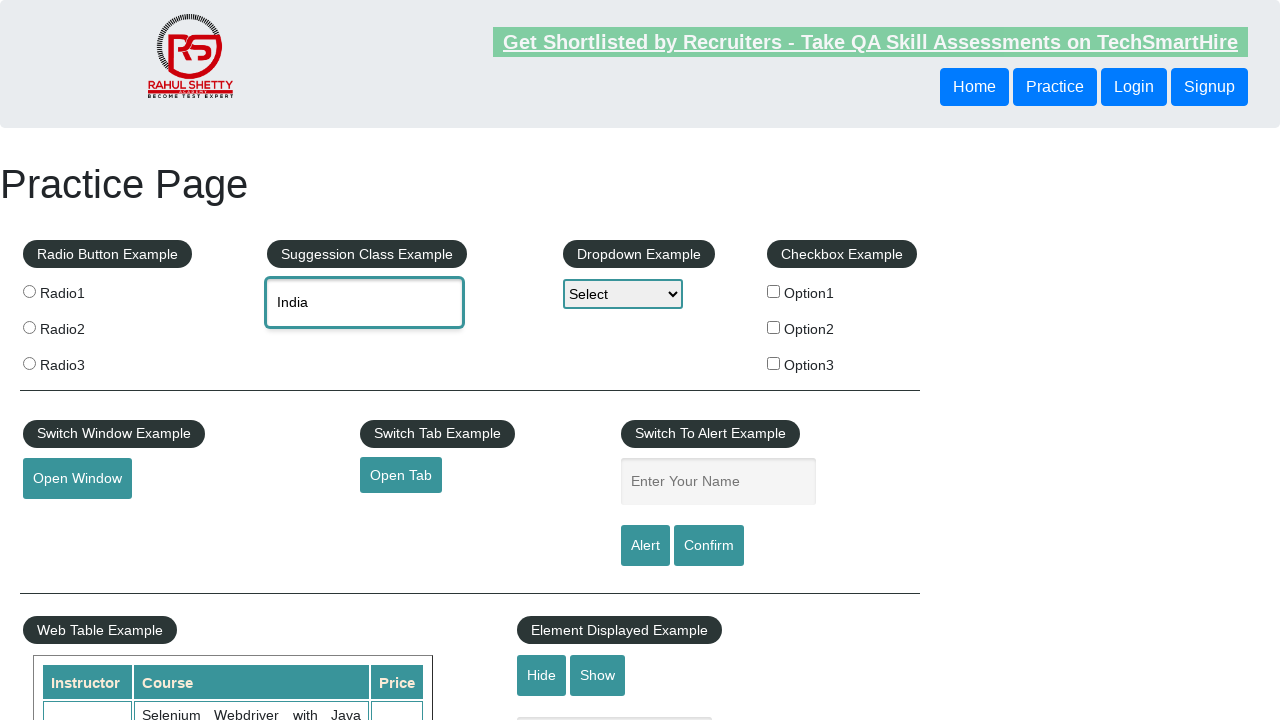